Tests the age form by entering a name and age, submitting the form, and verifying the result message

Starting URL: https://kristinek.github.io/site/examples/age

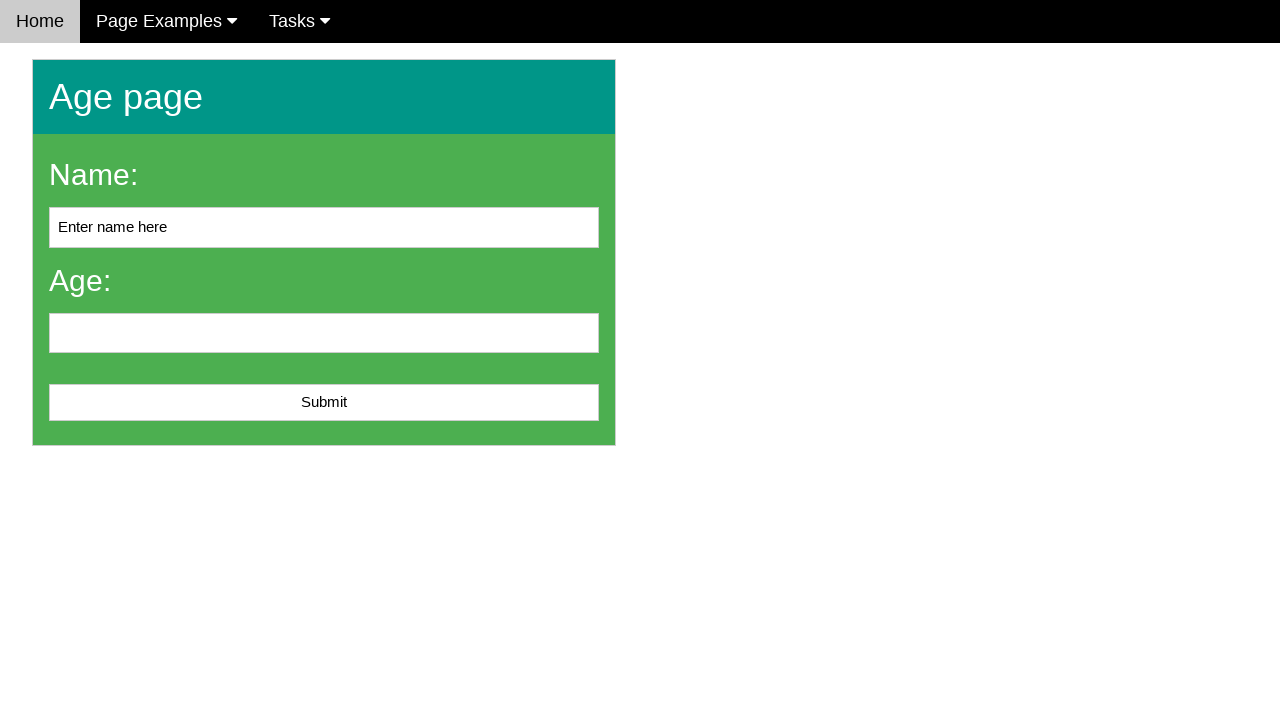

Navigated to Age form page
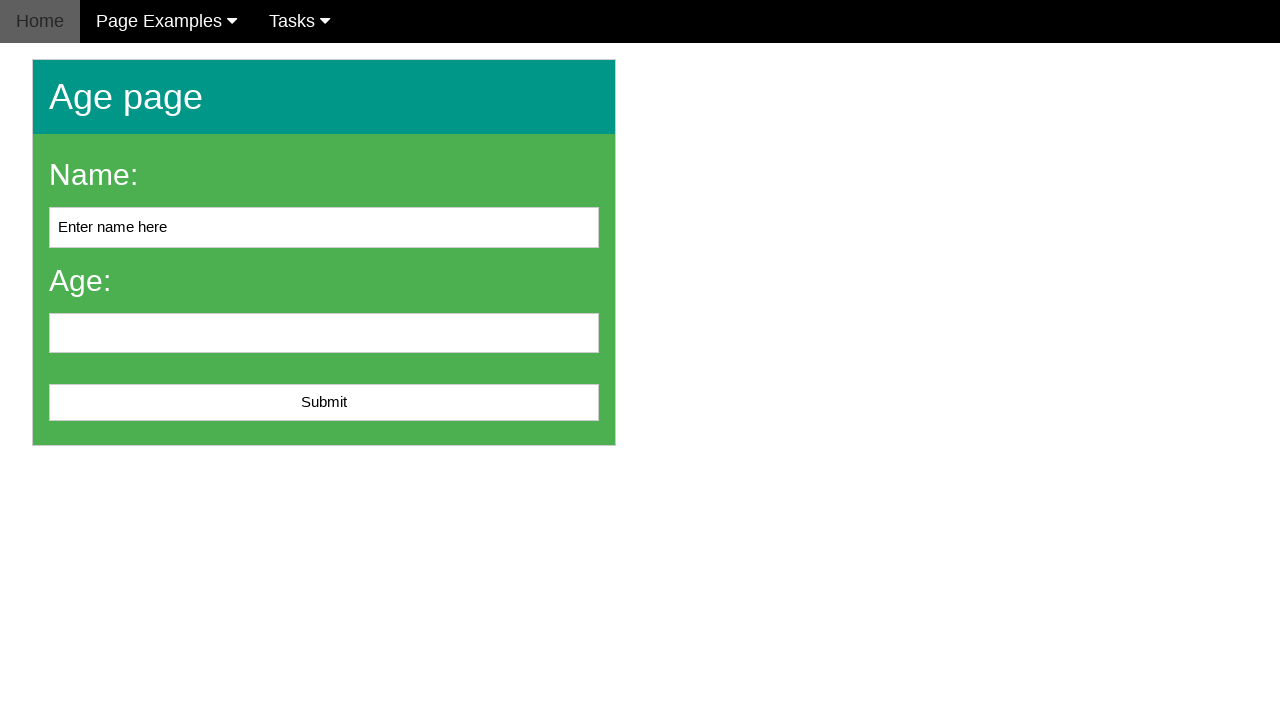

Entered name 'John Smith' in name field on #name
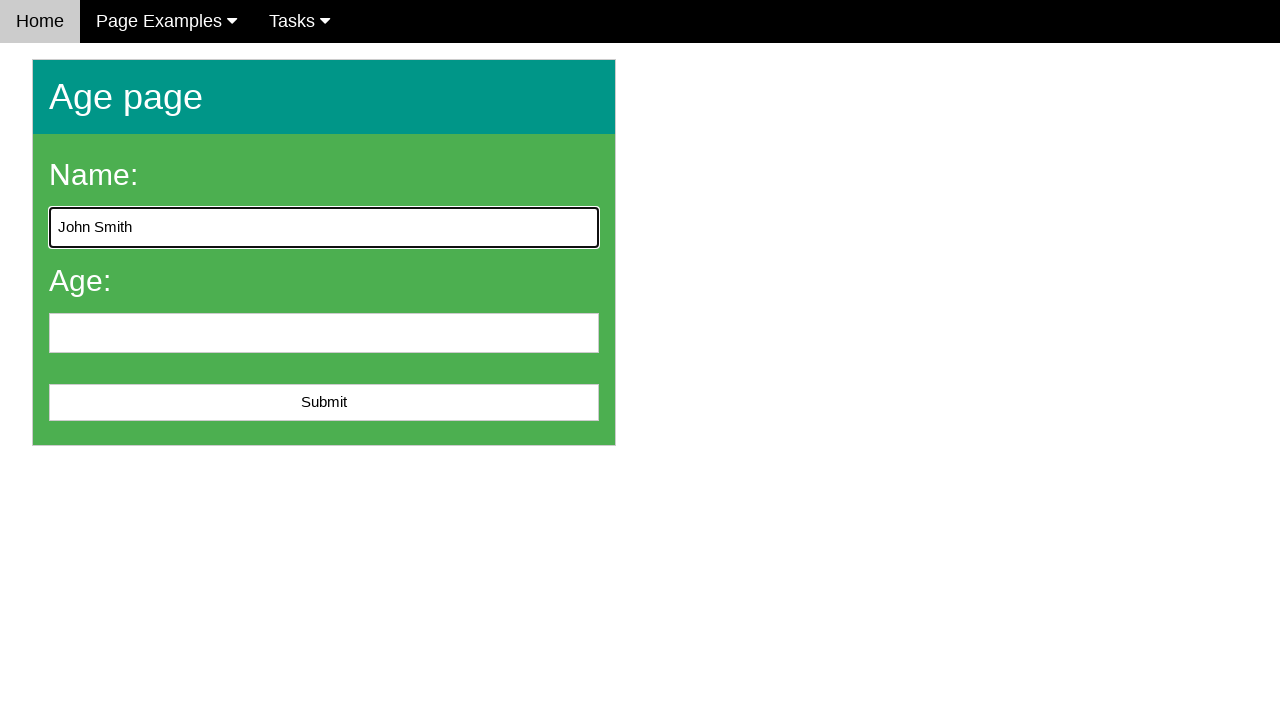

Entered age '25' in age field on input[name='age']
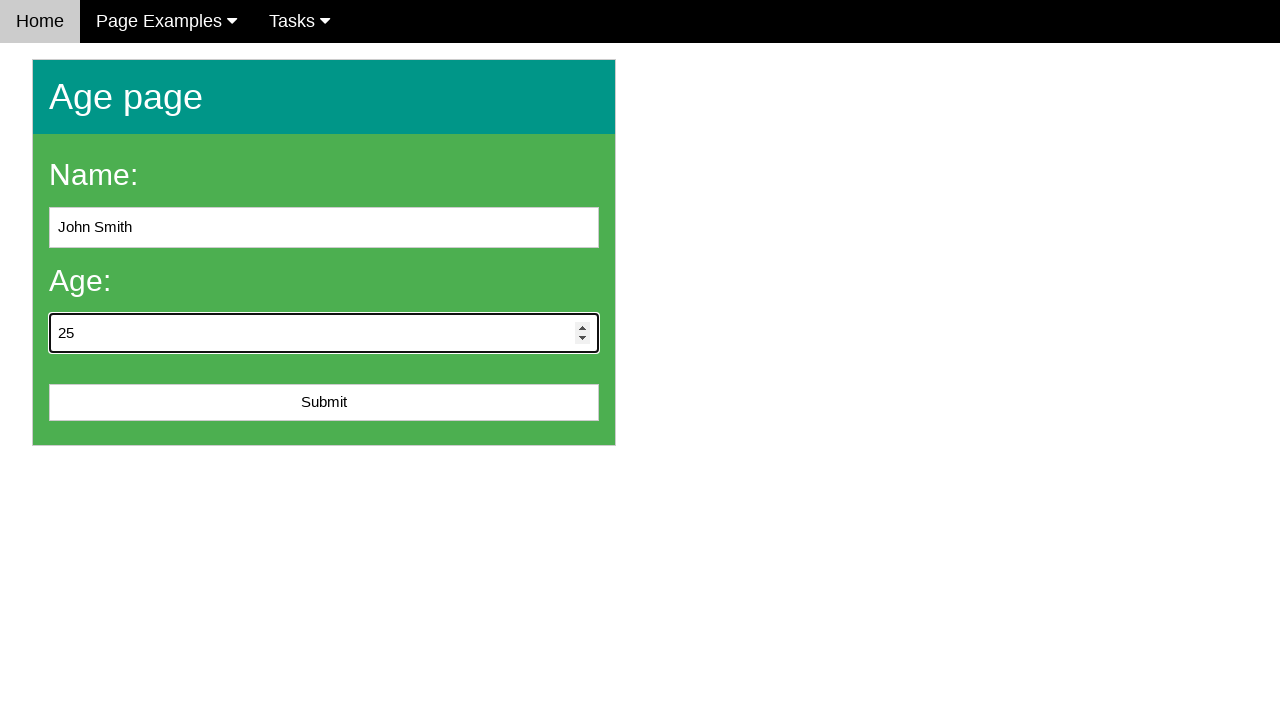

Clicked submit button to submit the form at (324, 403) on #submit
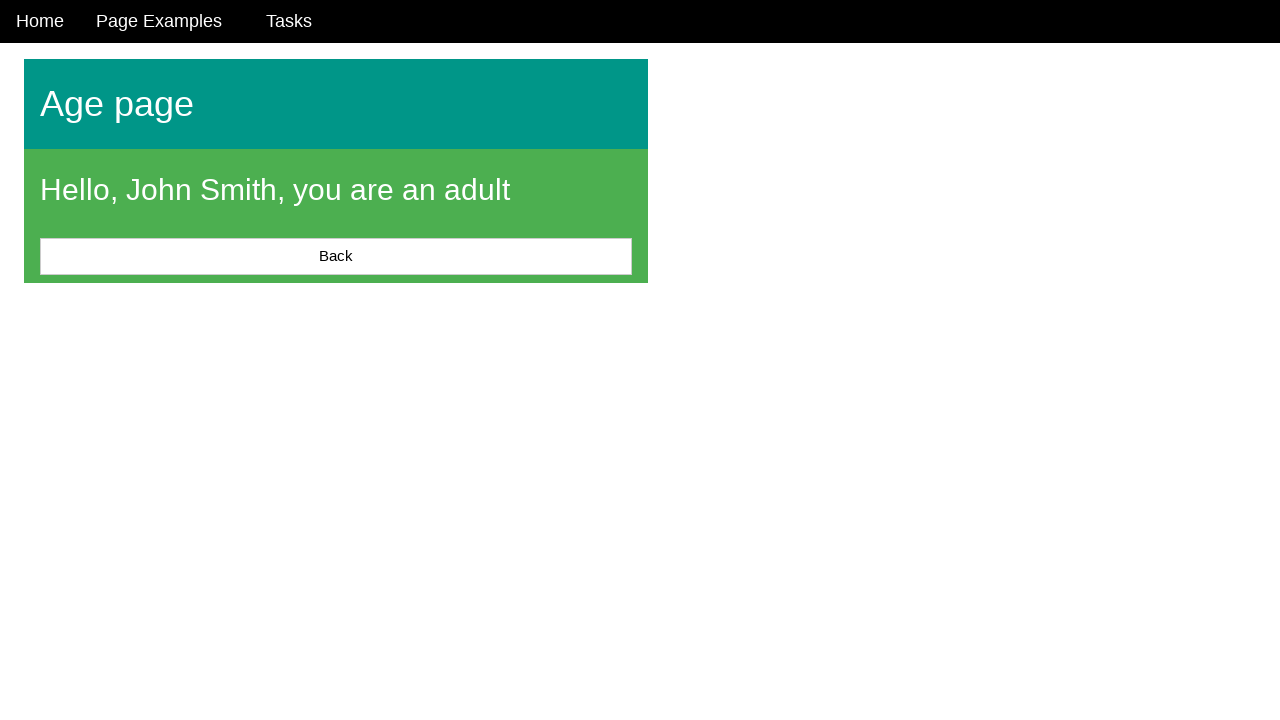

Result message appeared on page
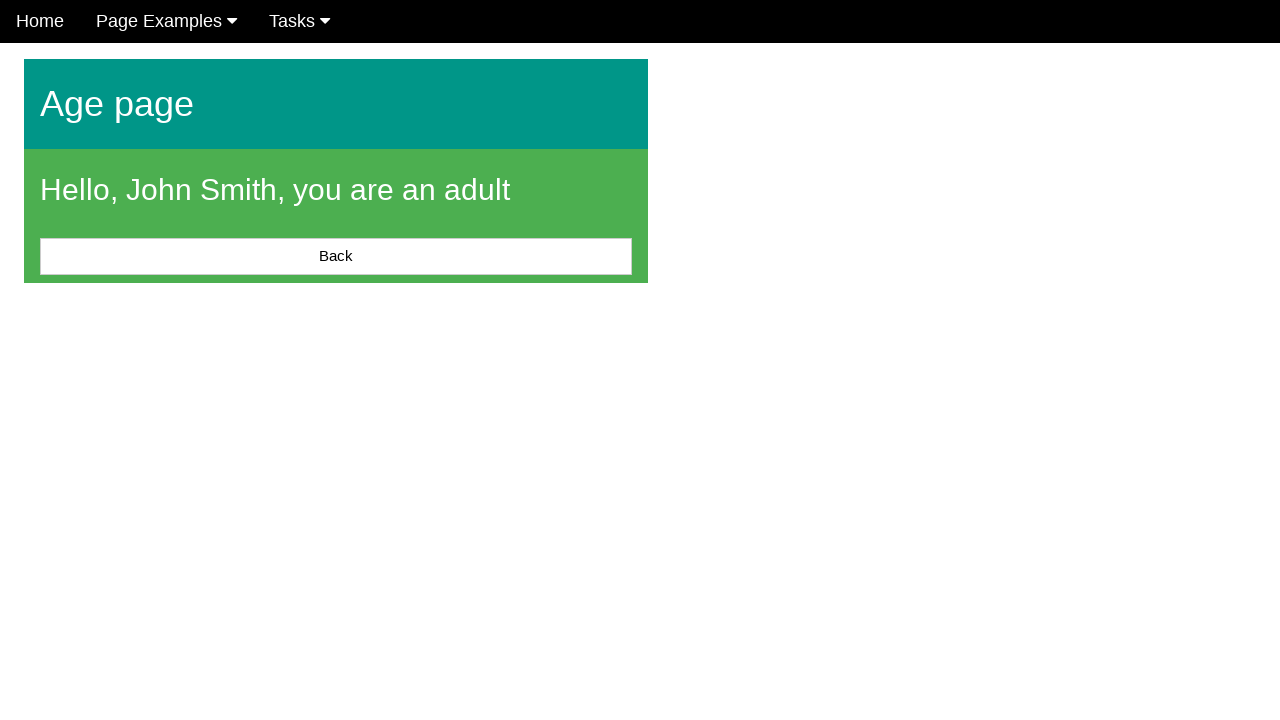

Located result message element
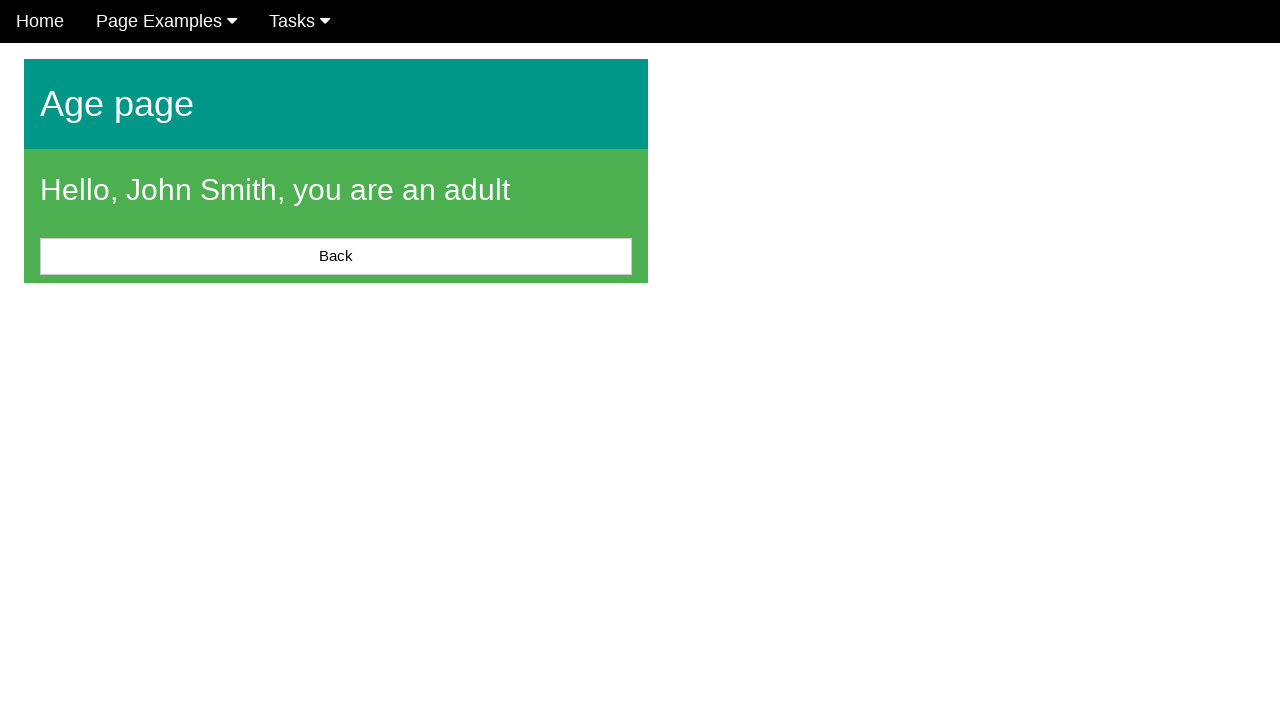

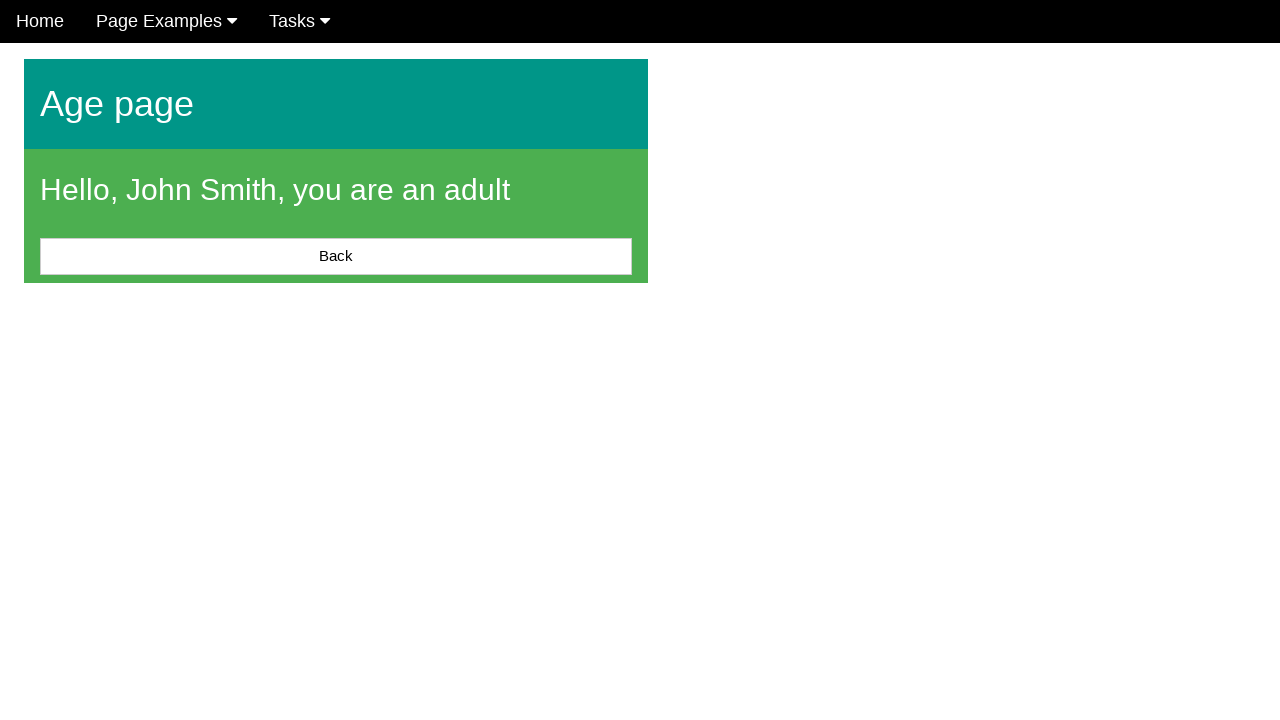